Verifies that the "PERMISSIONS" text is present on the homepage

Starting URL: https://is-601-final-project.vercel.app/

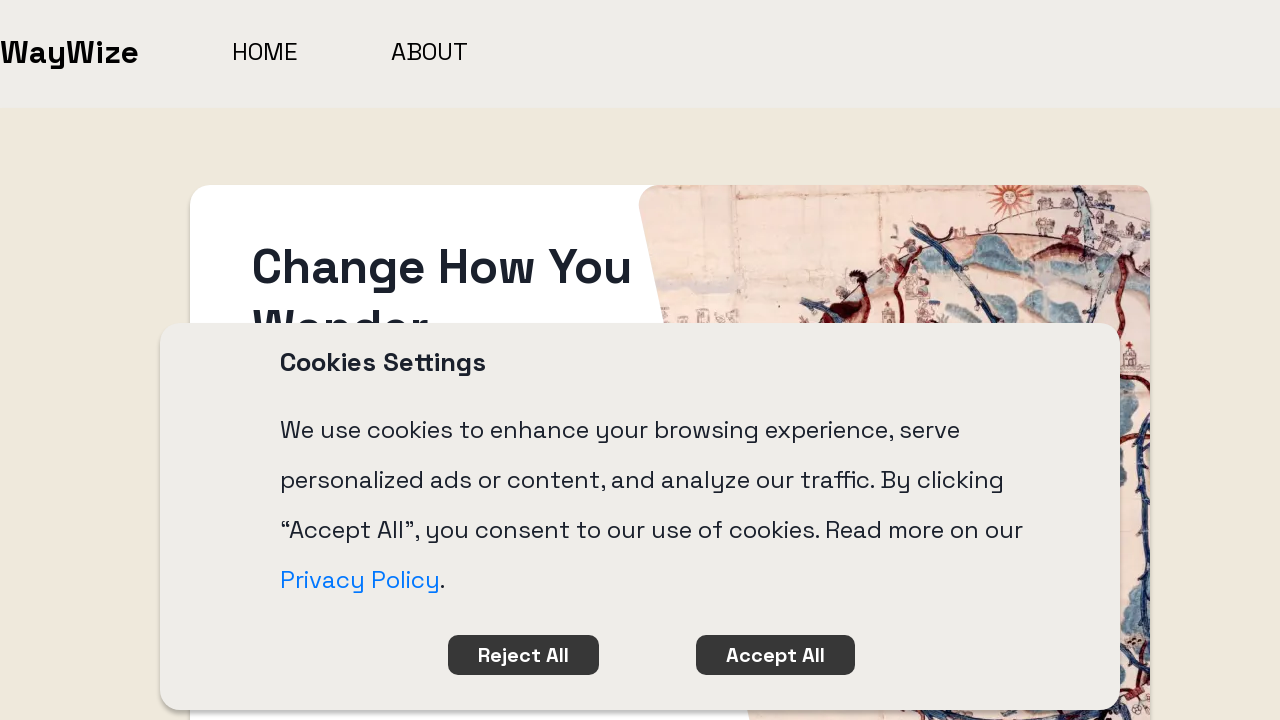

Navigated to homepage
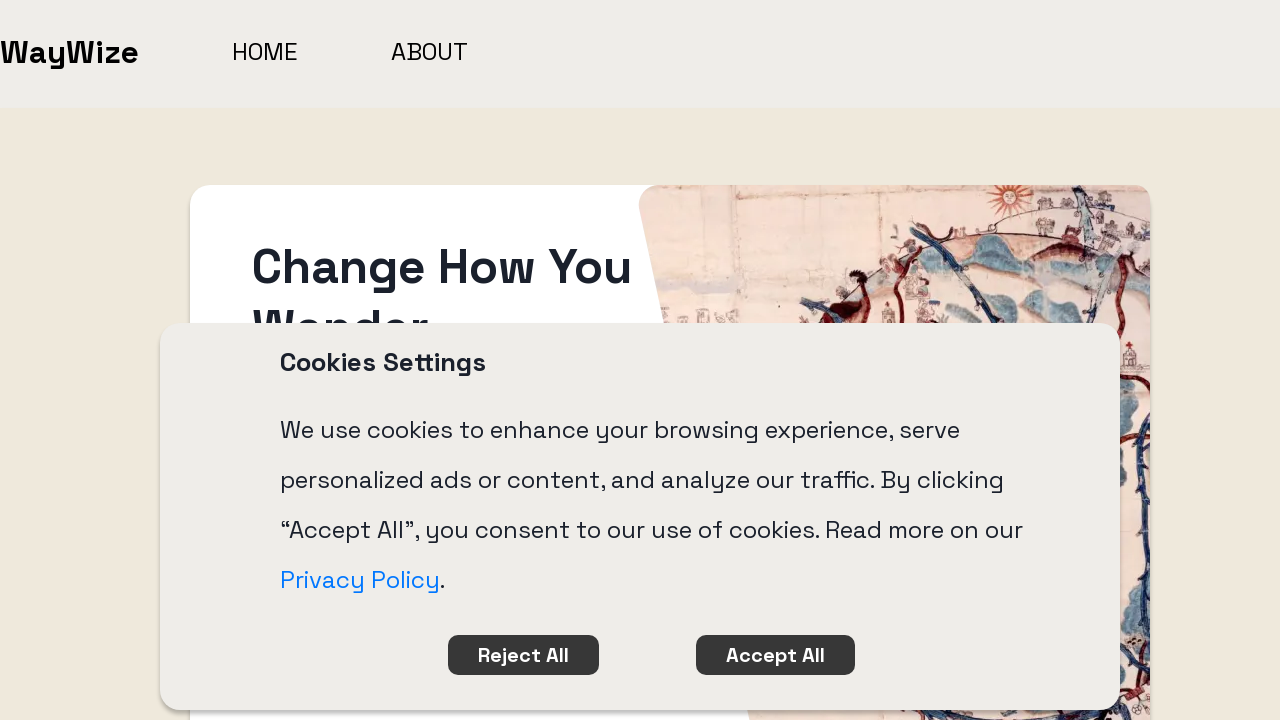

Clicked on PERMISSIONS text to verify it's present at (264, 43) on internal:text="PERMISSIONS"i
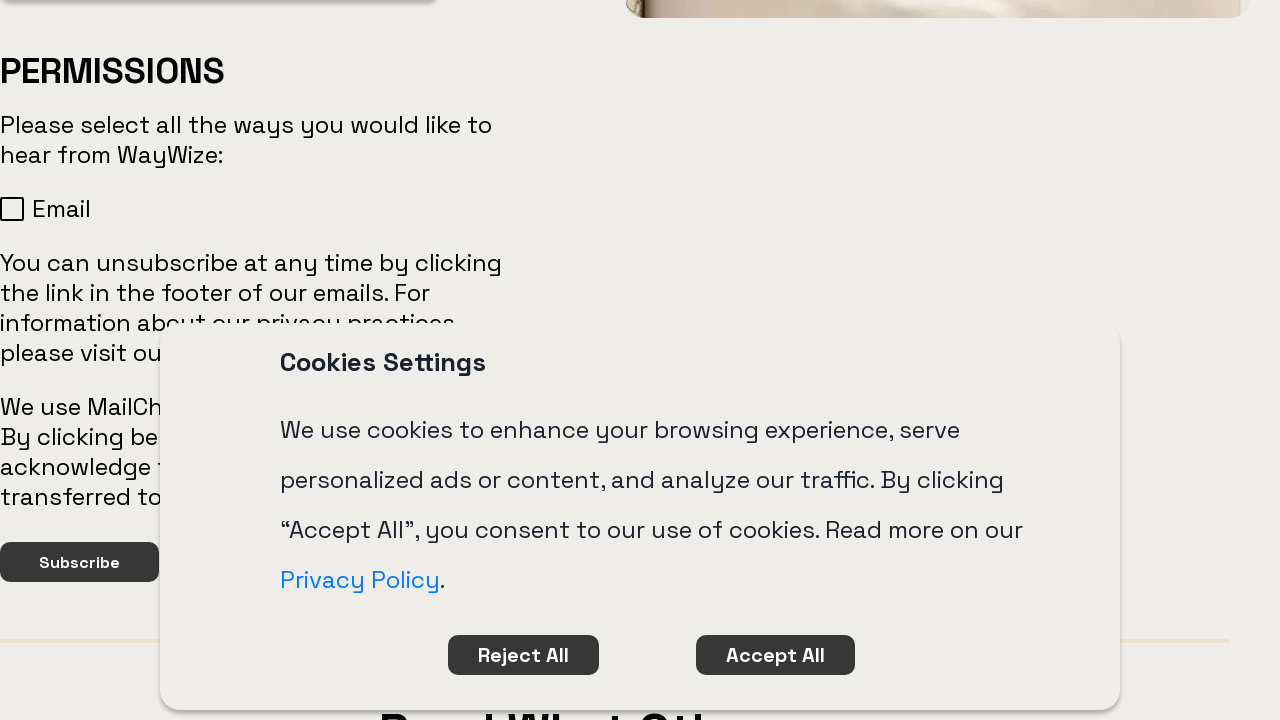

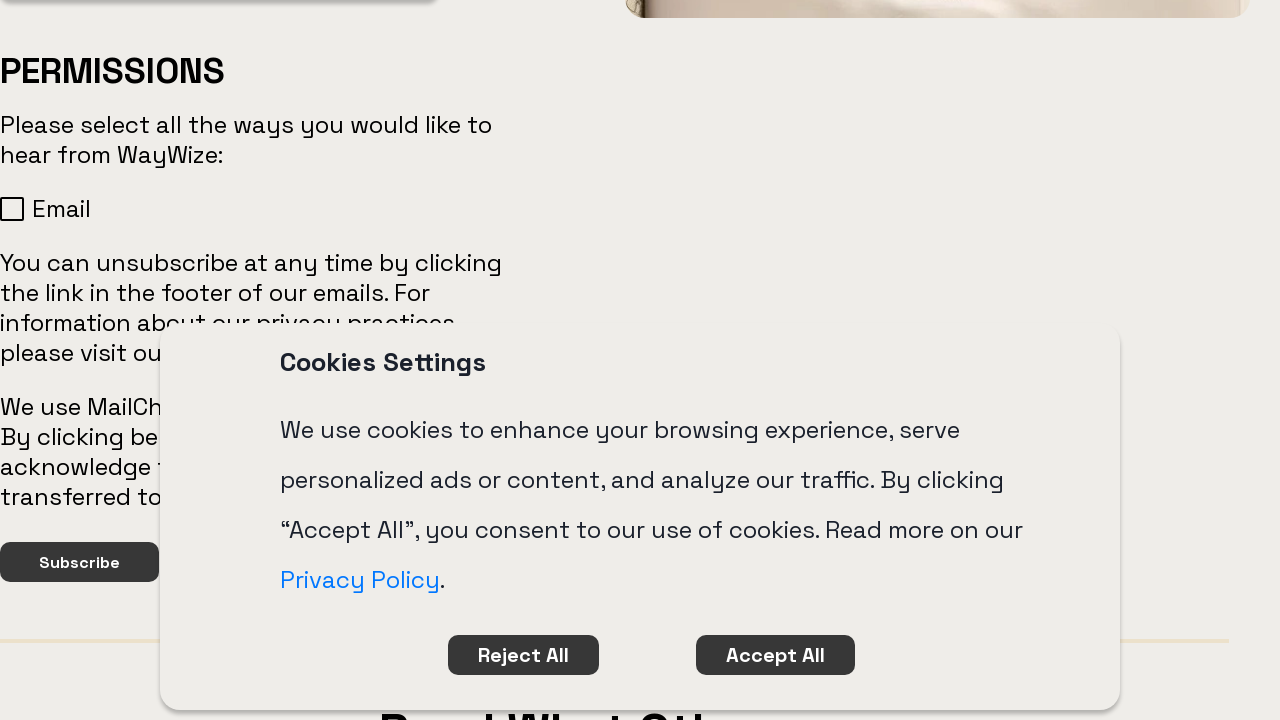